Tests form submission by filling username, password, and text area fields, selecting checkboxes and radio buttons, choosing from dropdown, and submitting the form

Starting URL: https://testpages.herokuapp.com/styled/basic-html-form-test.html

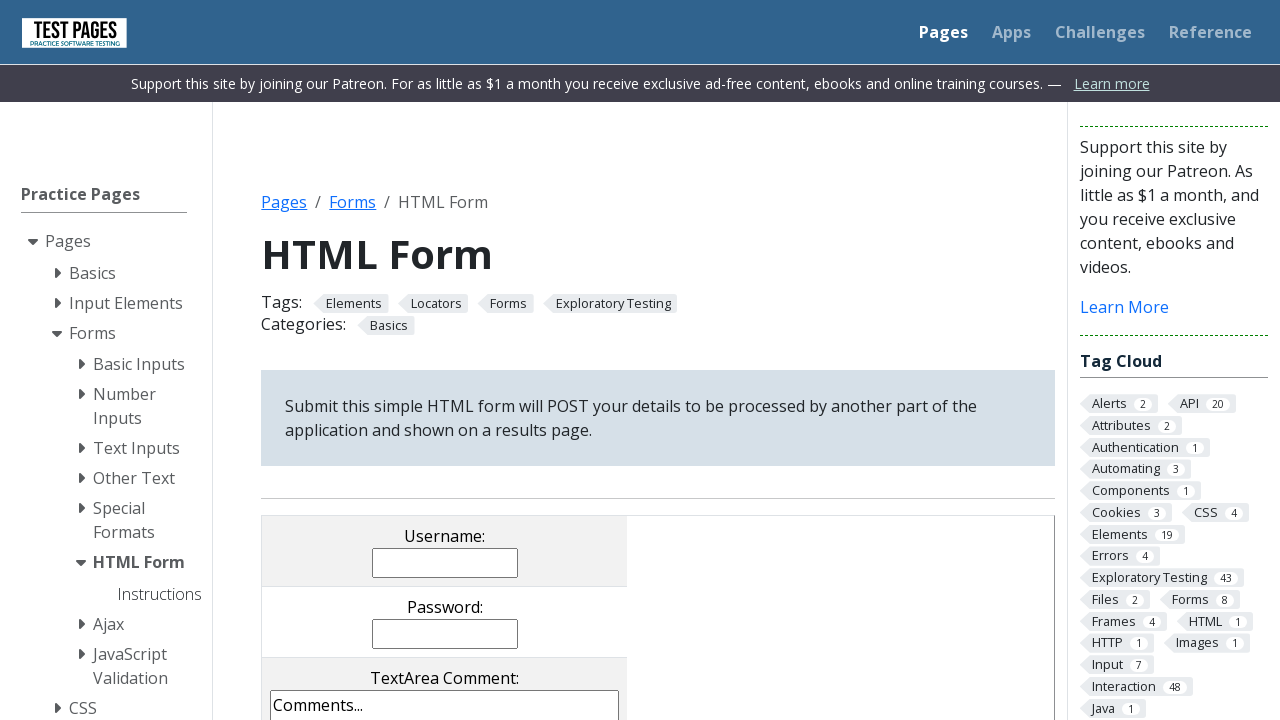

Filled username field with 'testUser456' on input[name='username']
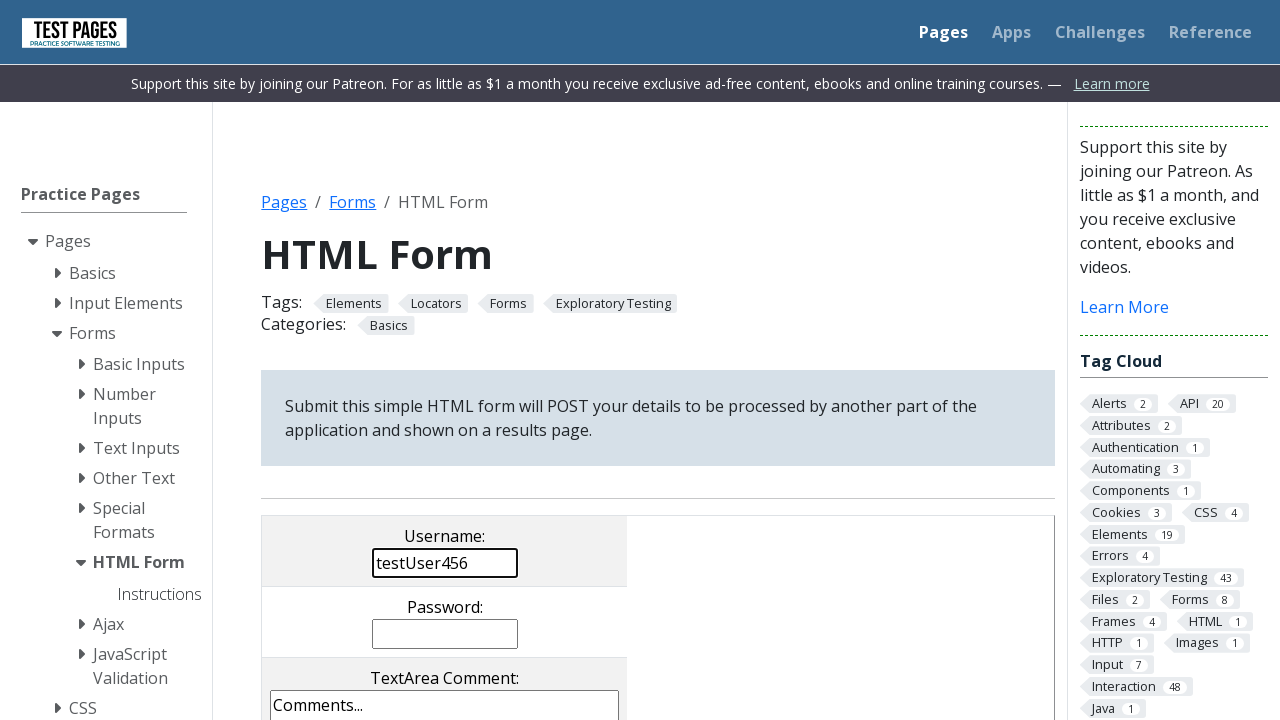

Filled password field with 'Pass123456' on input[name='password']
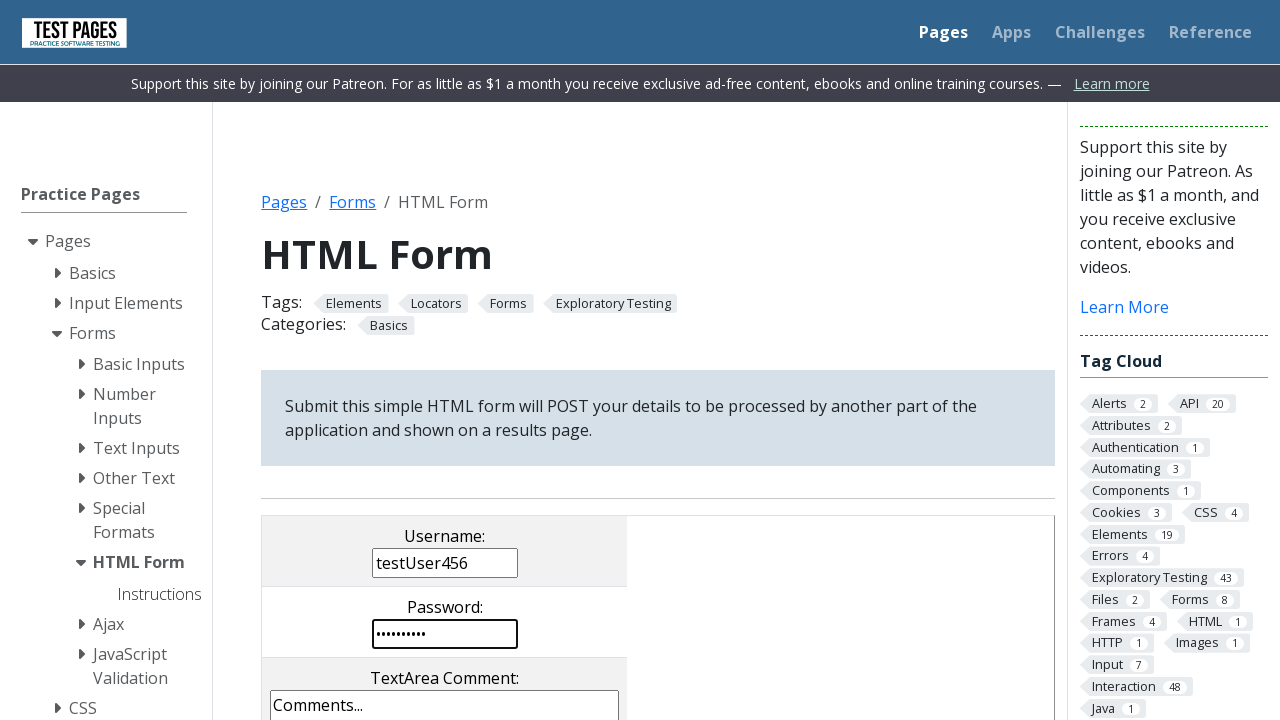

Filled comments text area with test message on textarea[name='comments']
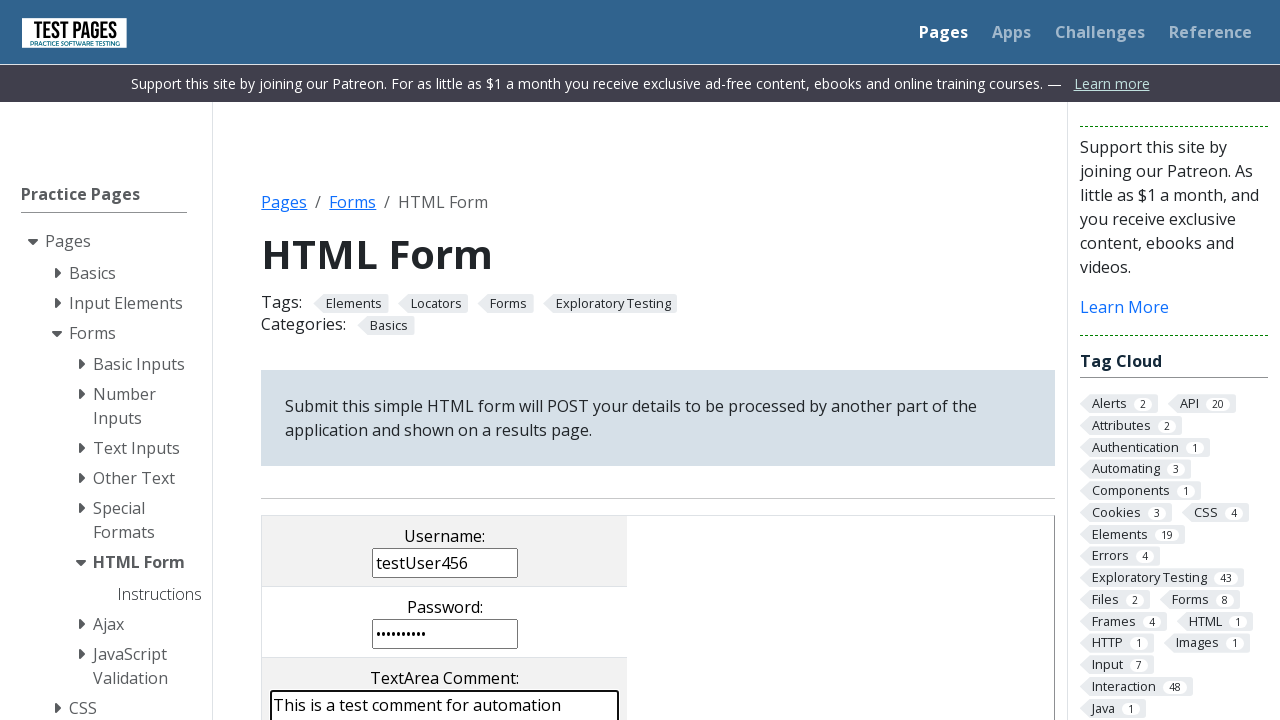

Selected checkbox cb1 at (299, 360) on input[value='cb1']
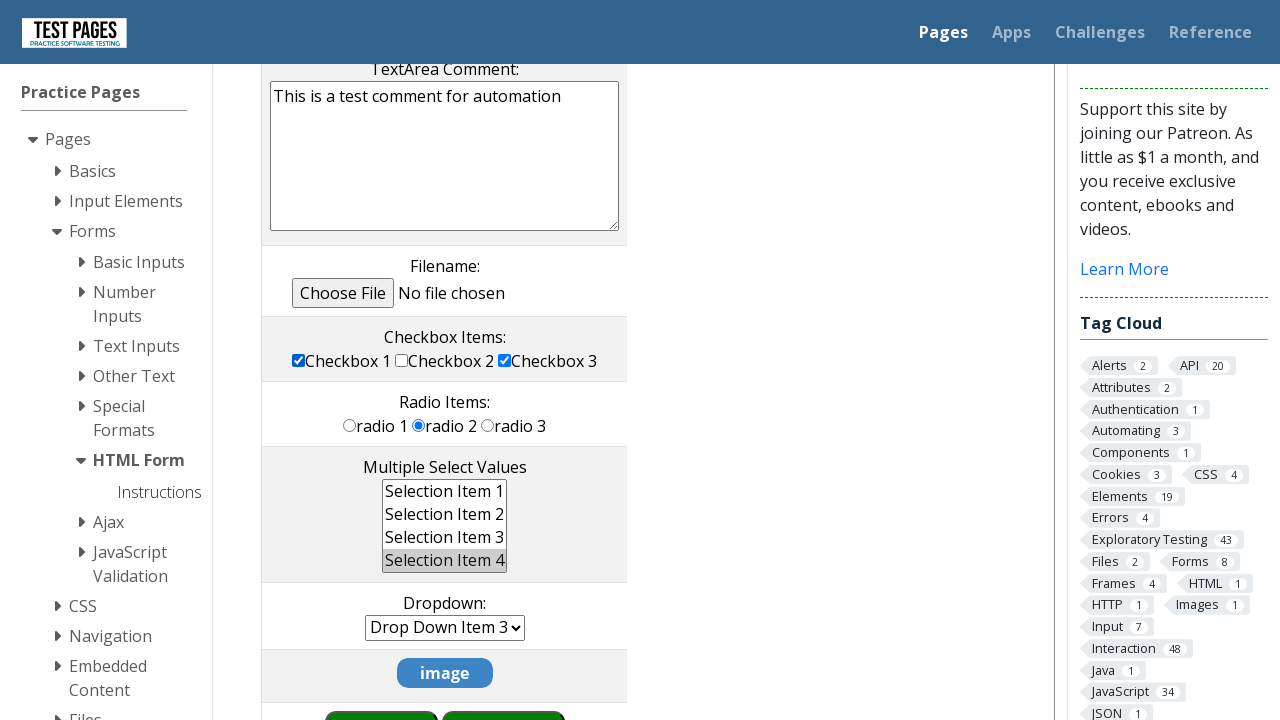

Selected checkbox cb2 at (402, 360) on input[value='cb2']
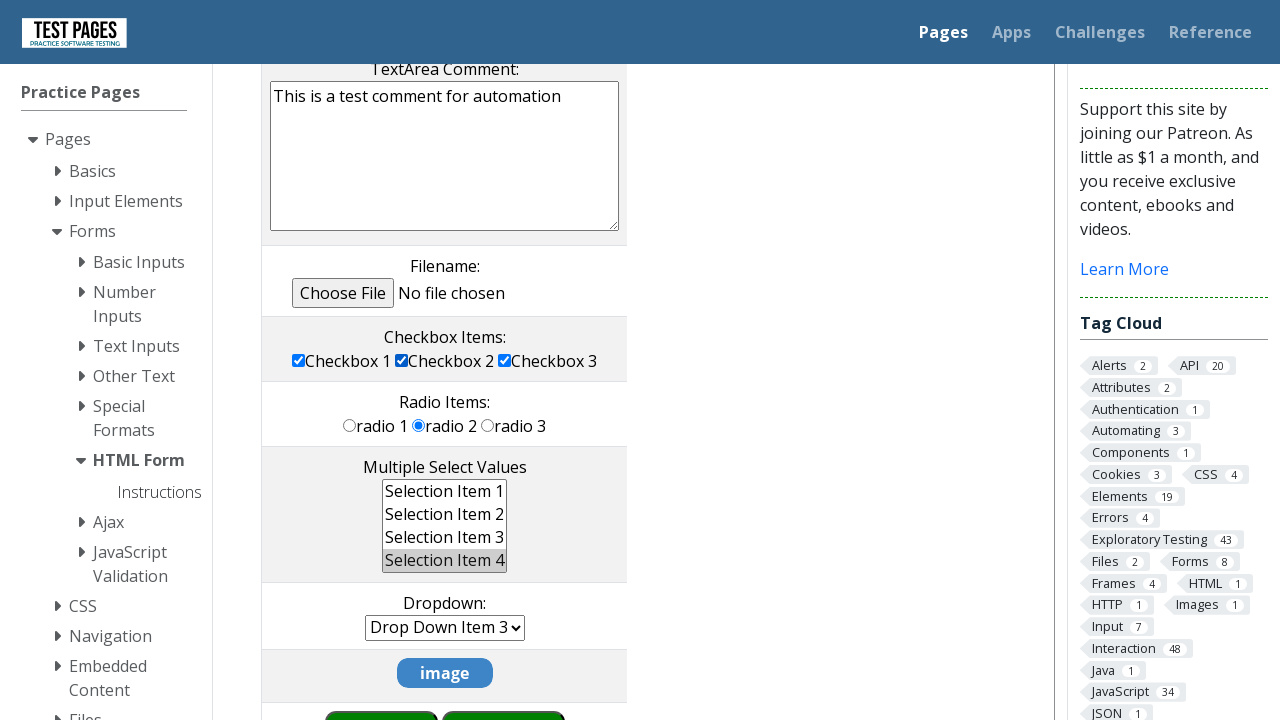

Selected checkbox cb3 at (505, 360) on input[value='cb3']
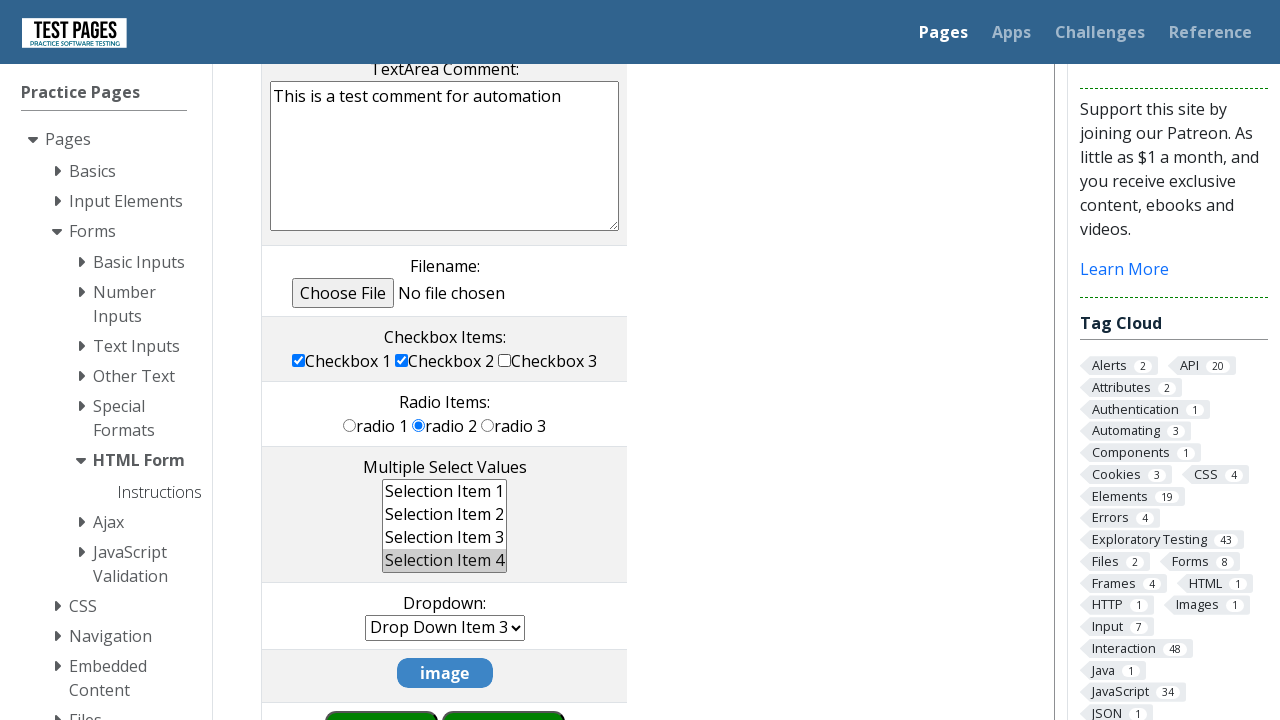

Selected radio button option rd1 at (350, 425) on input[value='rd1']
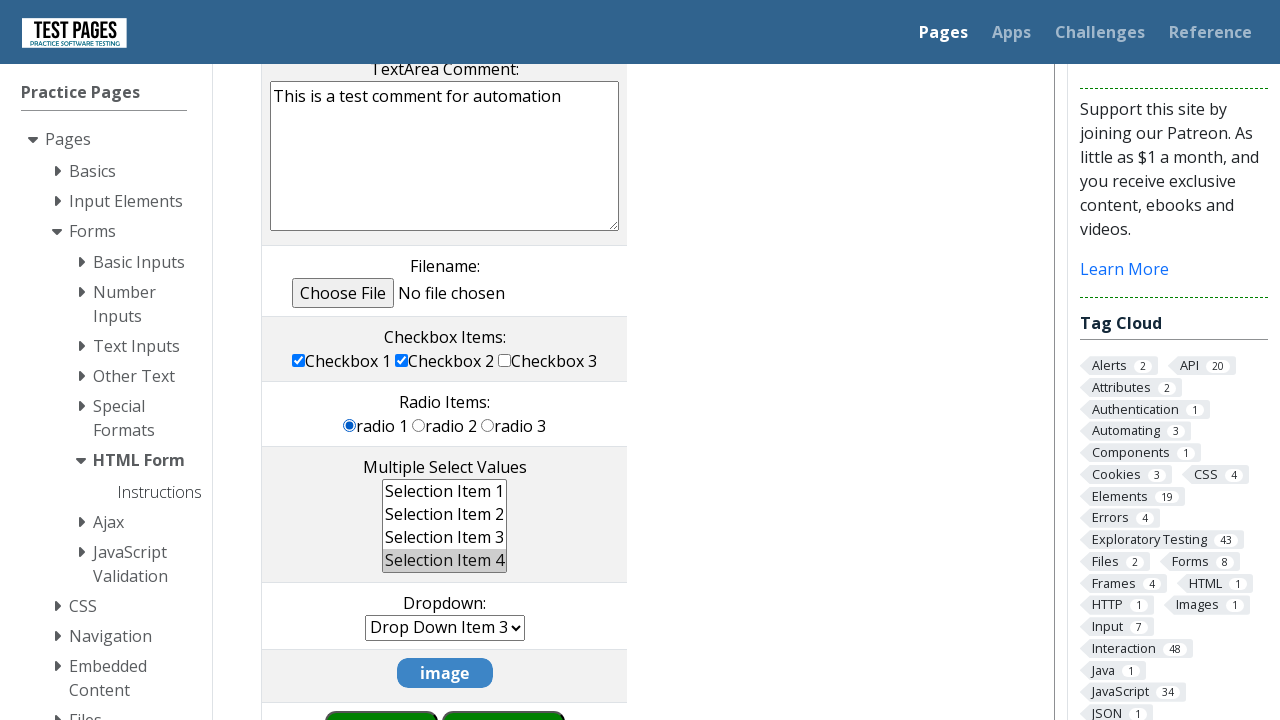

Selected first option from dropdown menu on select[name='dropdown']
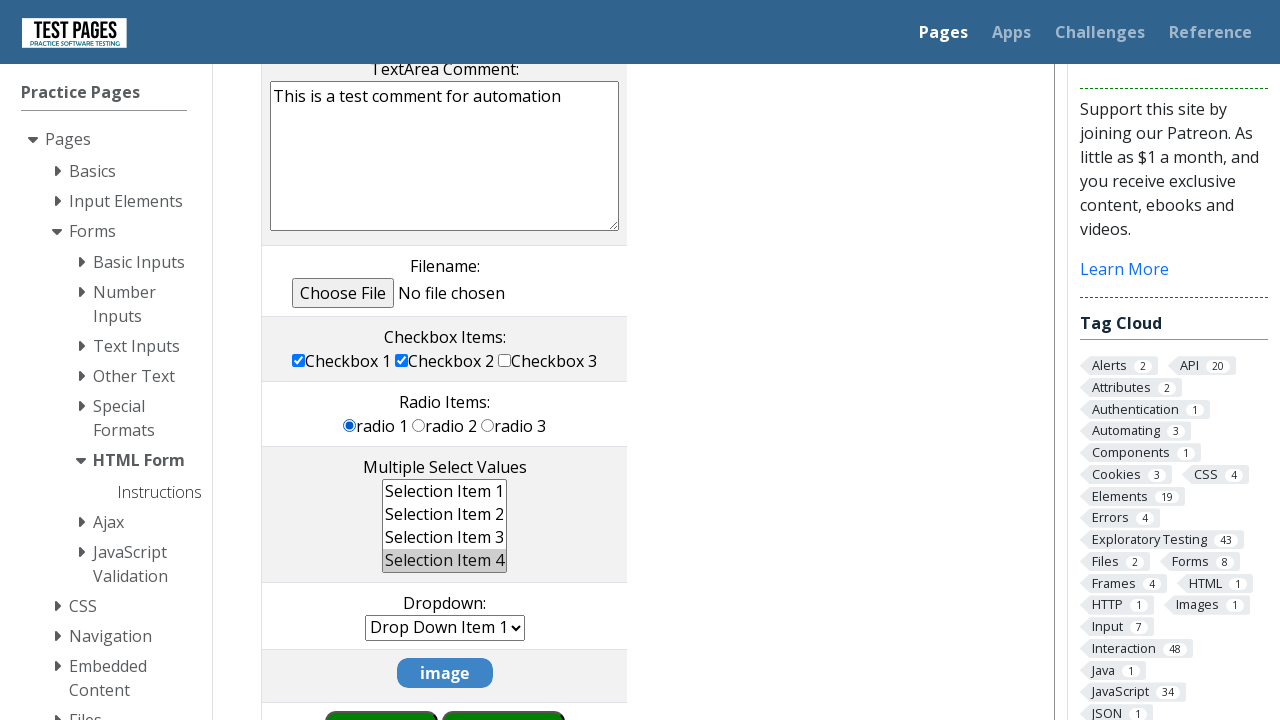

Clicked submit button to submit the form at (504, 690) on input[value='submit']
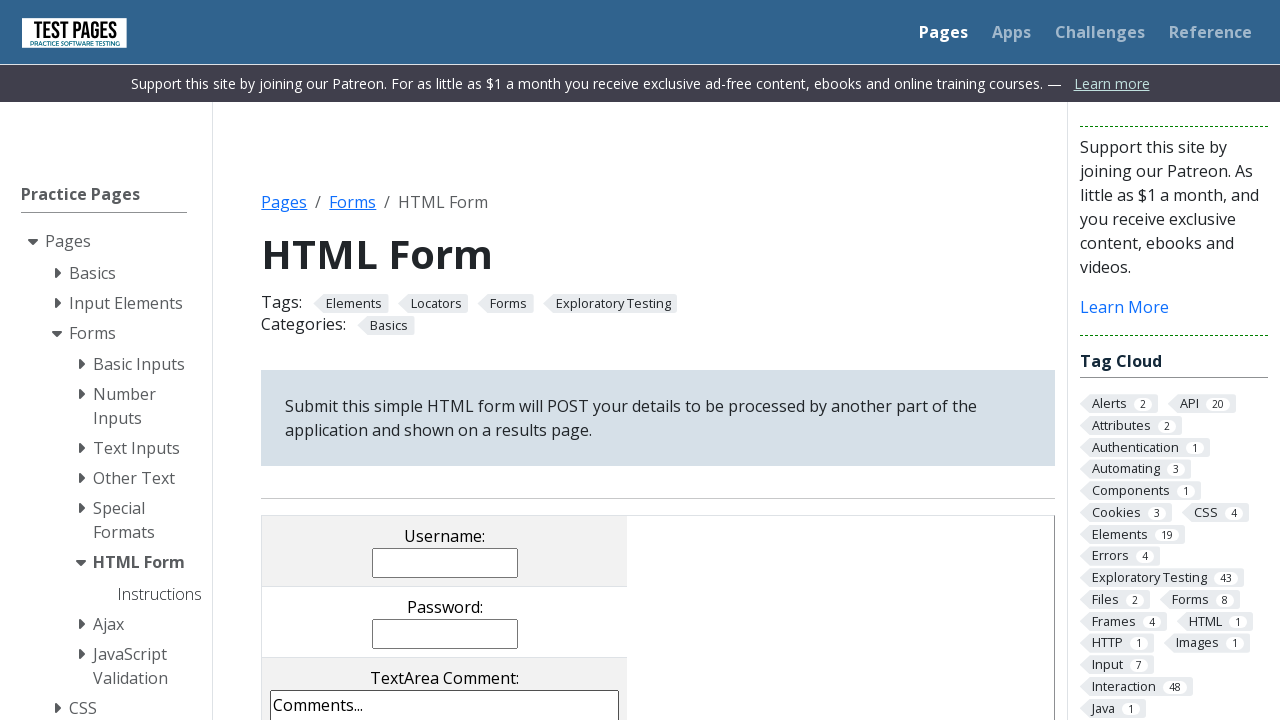

Form submission completed and result page loaded
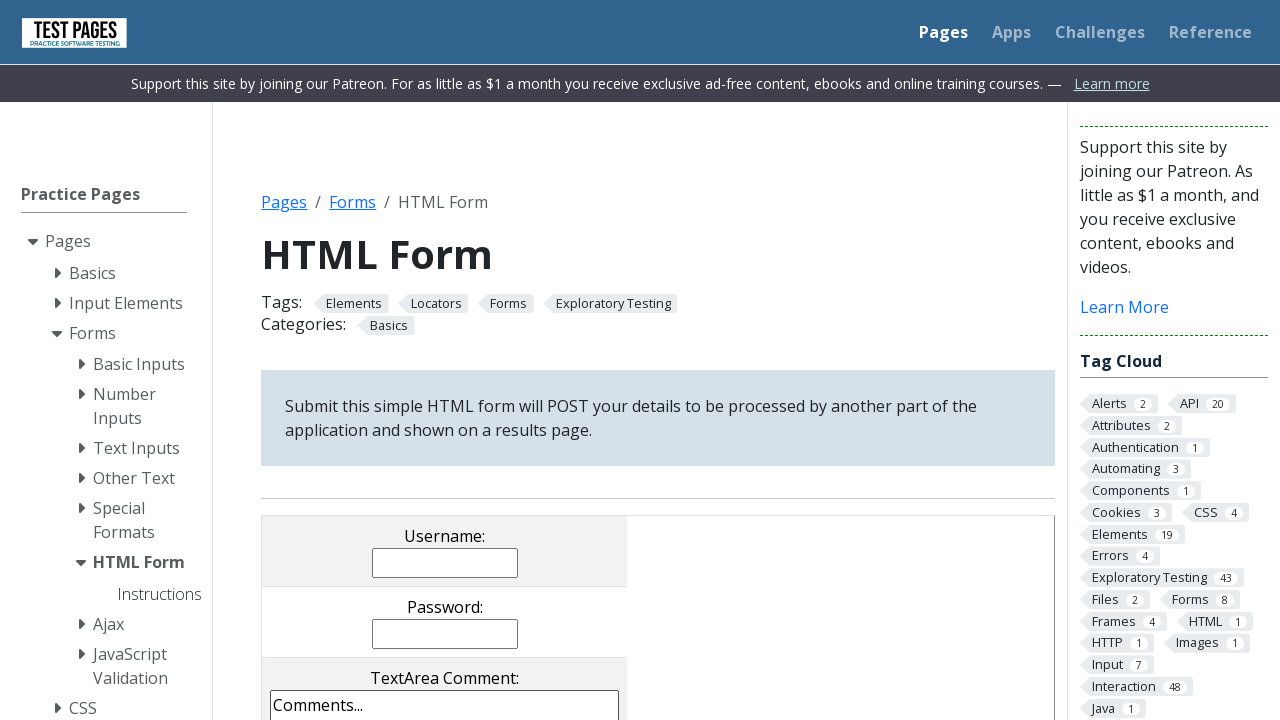

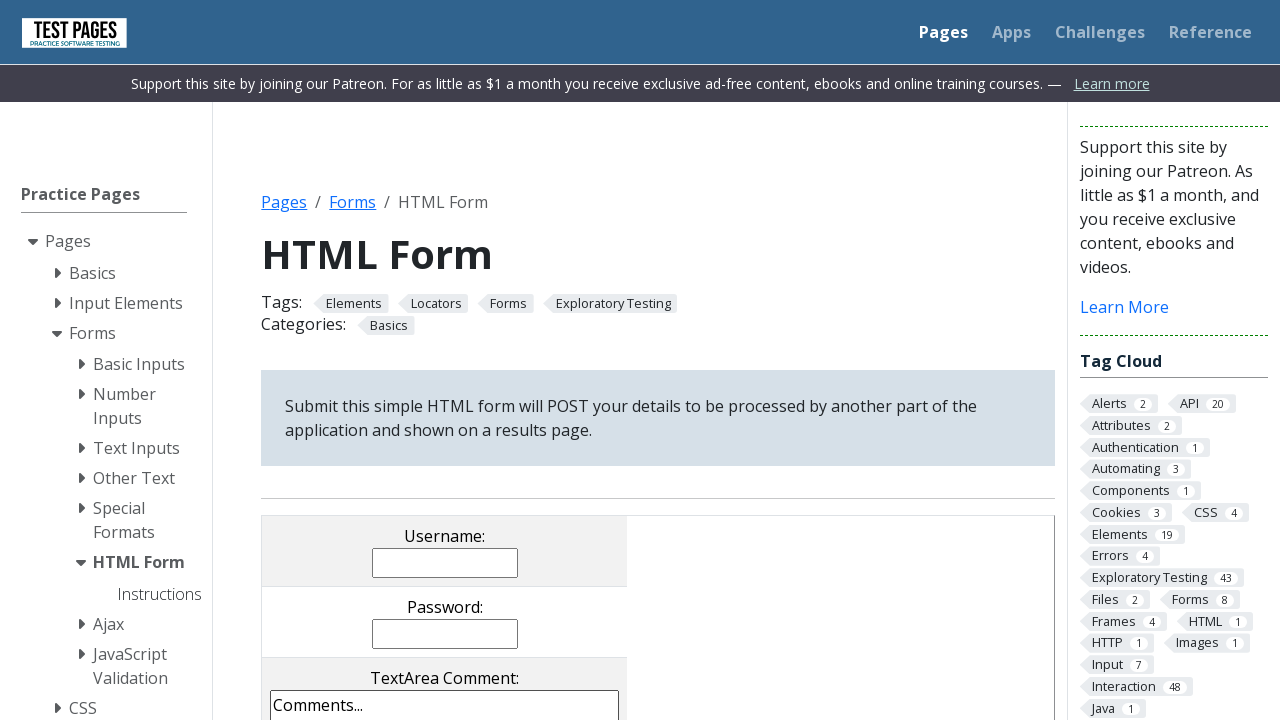